Searches for products using the search functionality and verifies search results are displayed

Starting URL: https://automationexercise.com/products

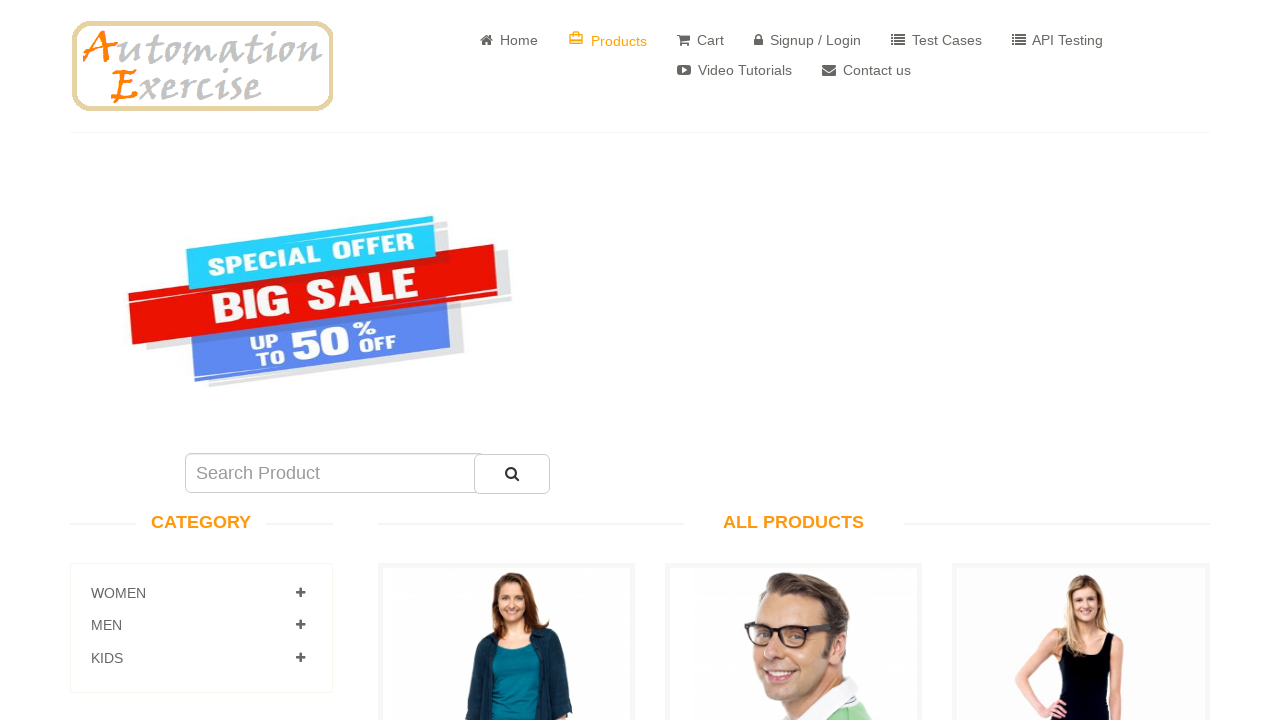

Waited for 'All Products' heading to load
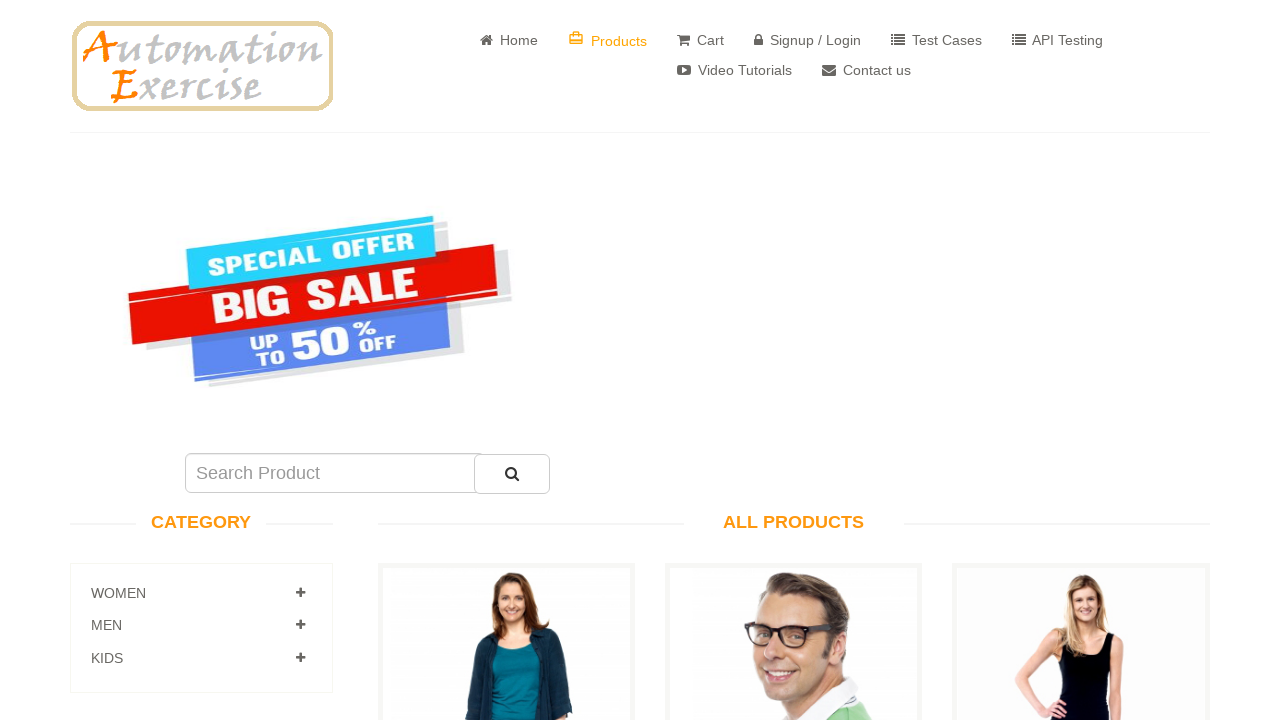

Entered 'Top' in the search product field on #search_product
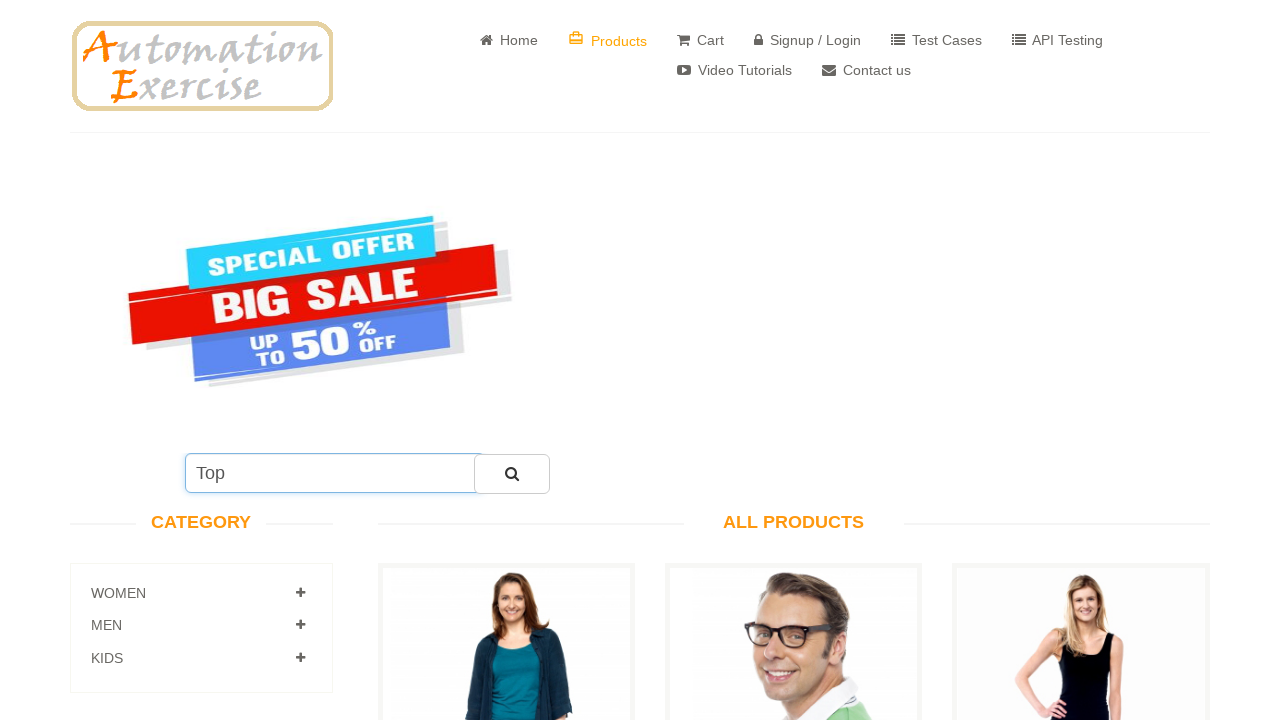

Clicked the search submit button at (512, 474) on #submit_search
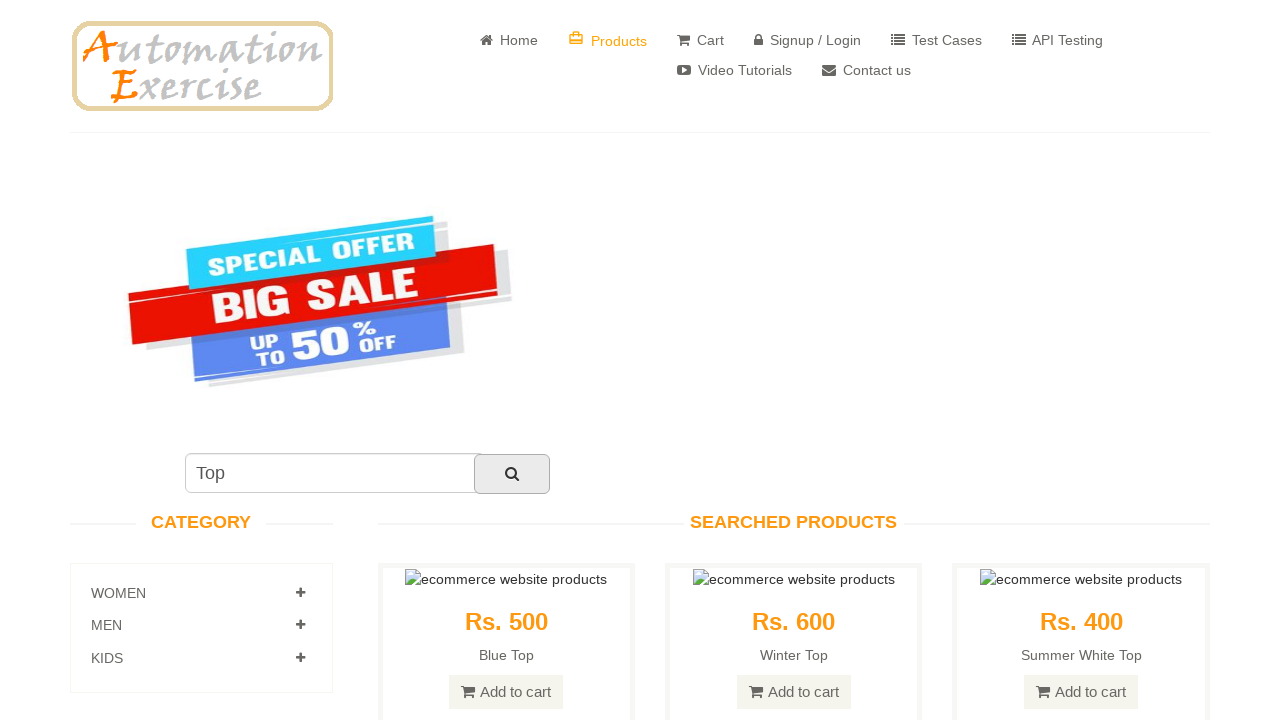

Verified 'Searched Products' heading is visible
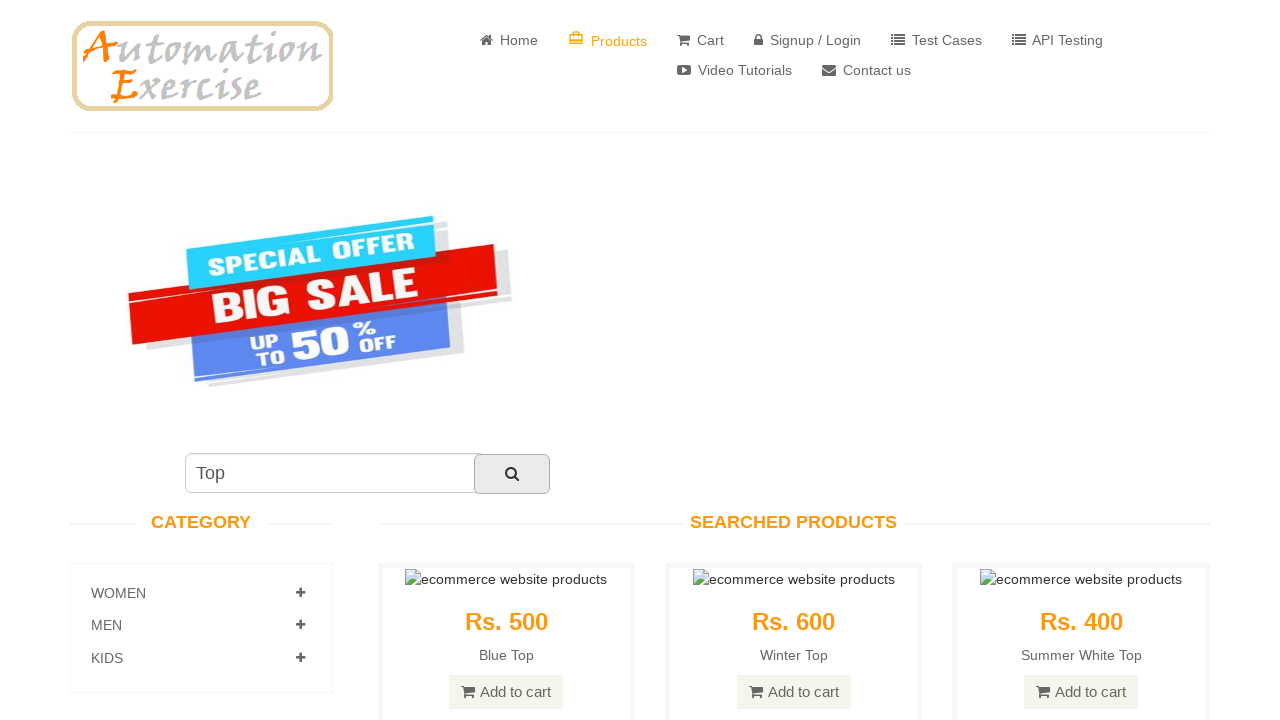

Verified search results with product items are displayed
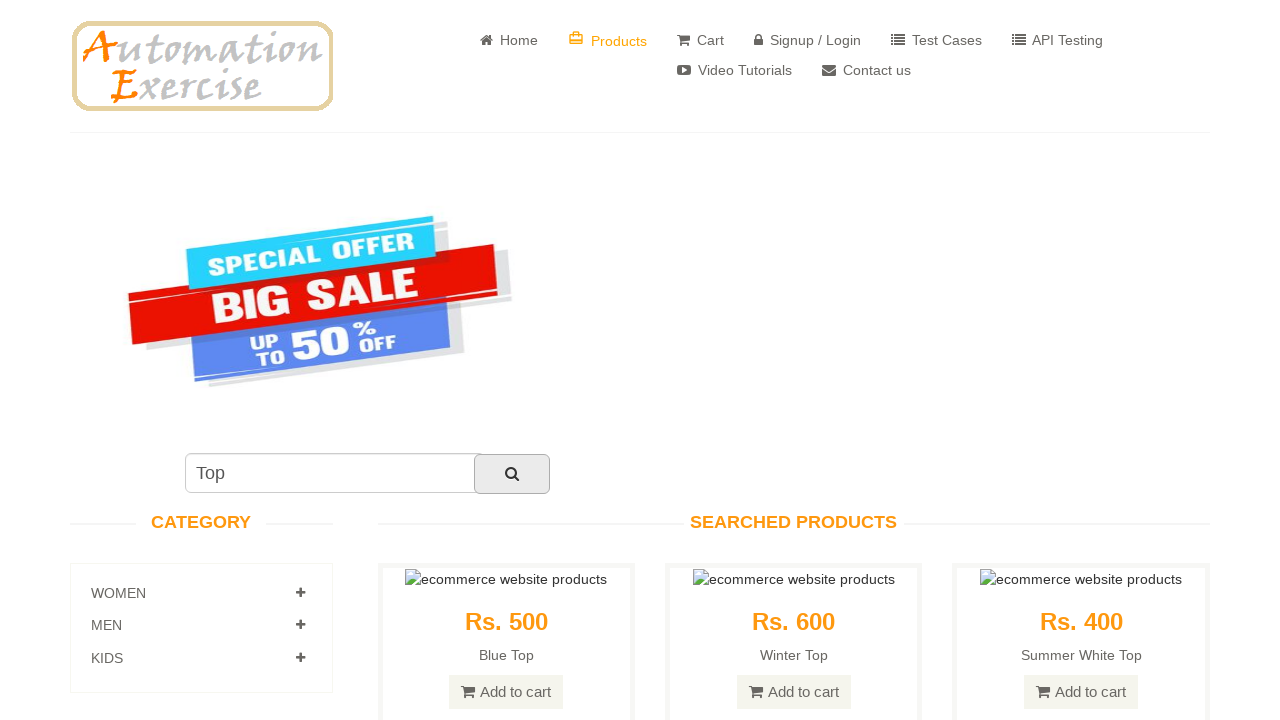

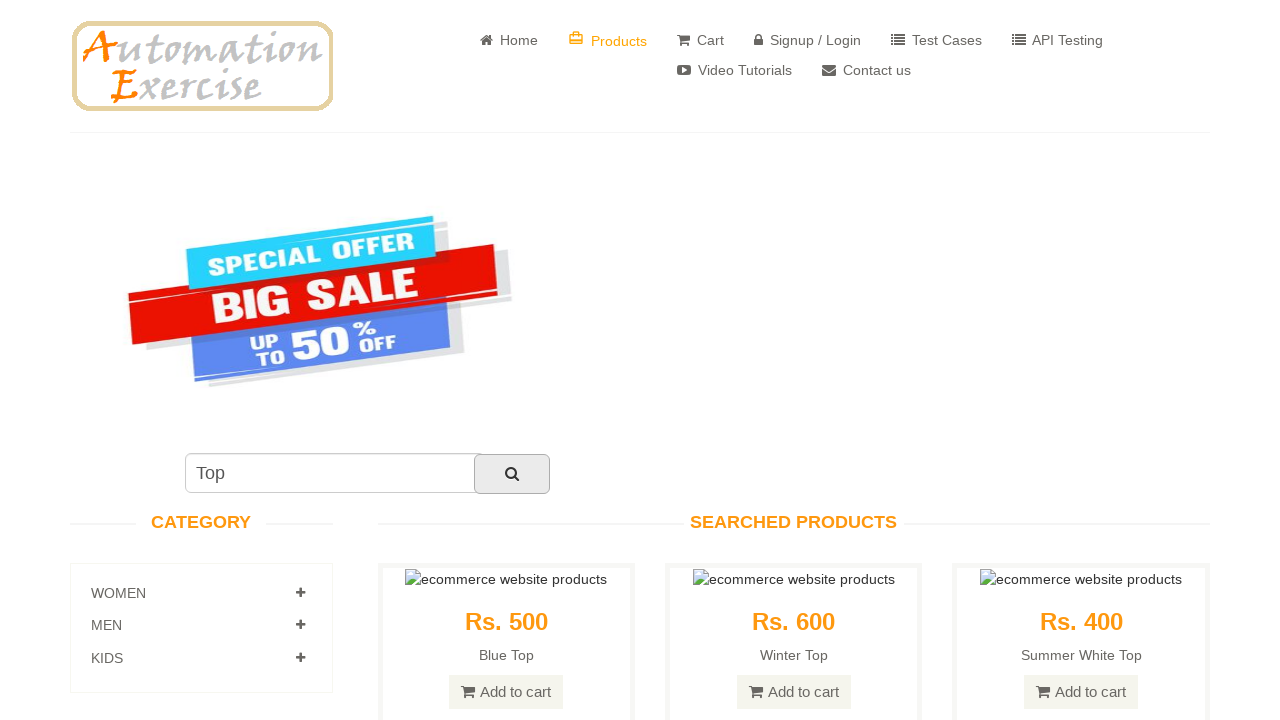